Navigates to Top List menu, then clicks on Top Rated Assembly Languages submenu and verifies the heading

Starting URL: http://www.99-bottles-of-beer.net/

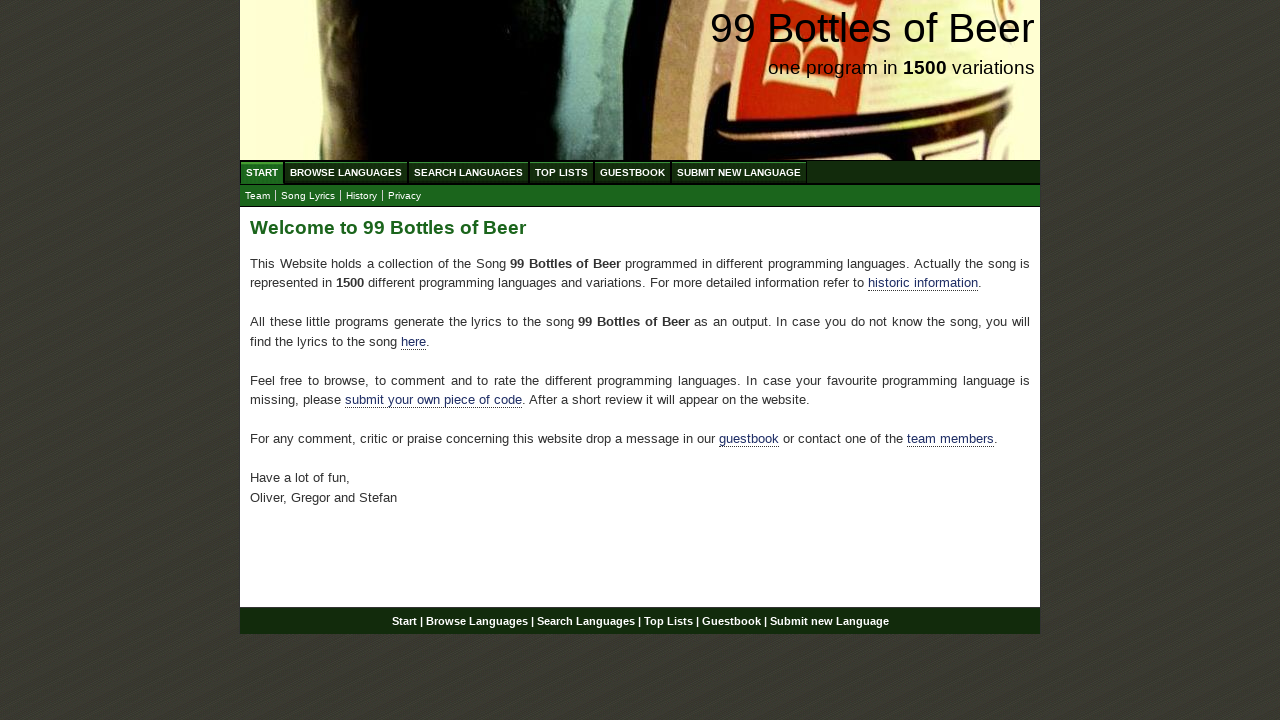

Clicked on Top List menu at (562, 172) on text=Top List
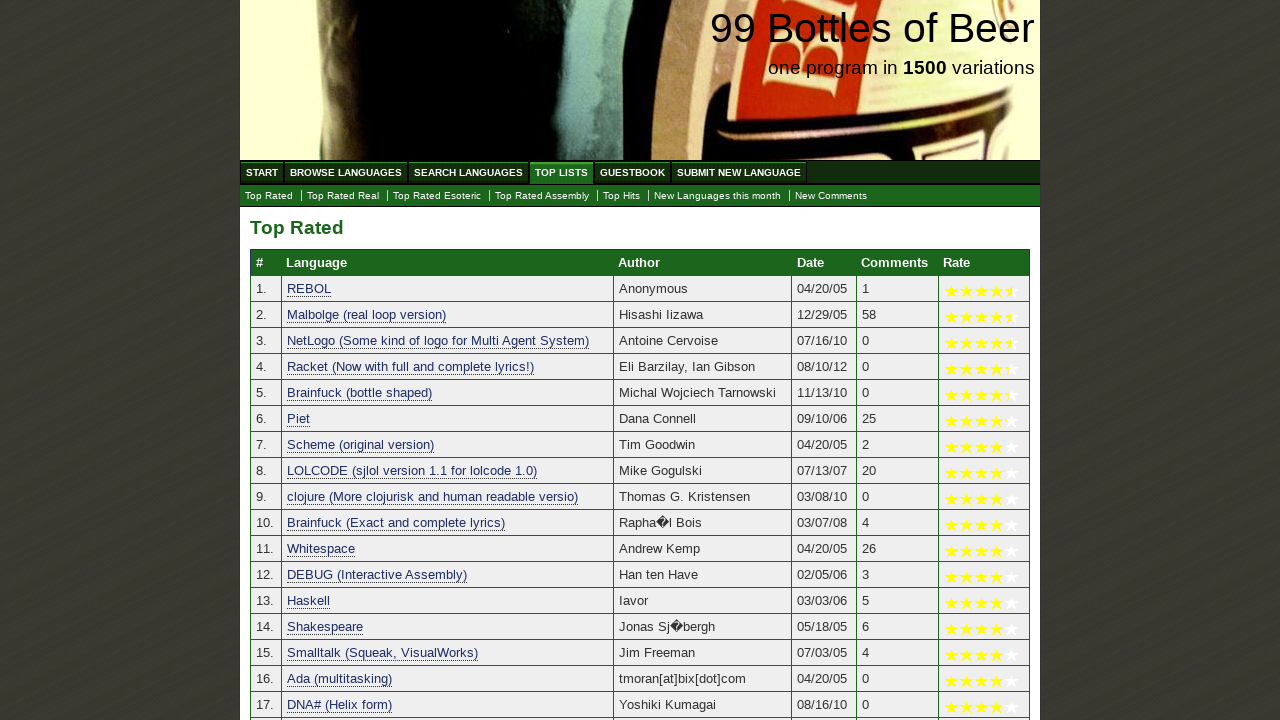

Clicked on Top Rated Assembly submenu at (542, 196) on text=Top Rated Assembly
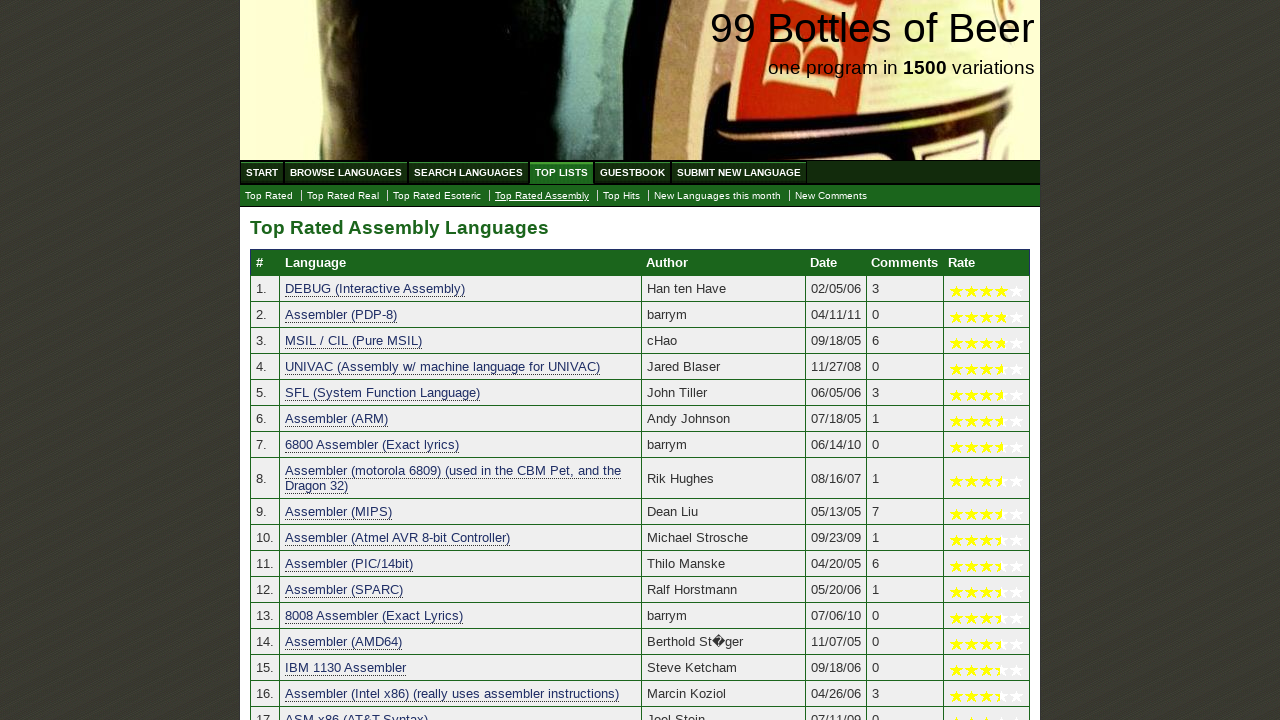

Top Rated Assembly Languages page heading loaded
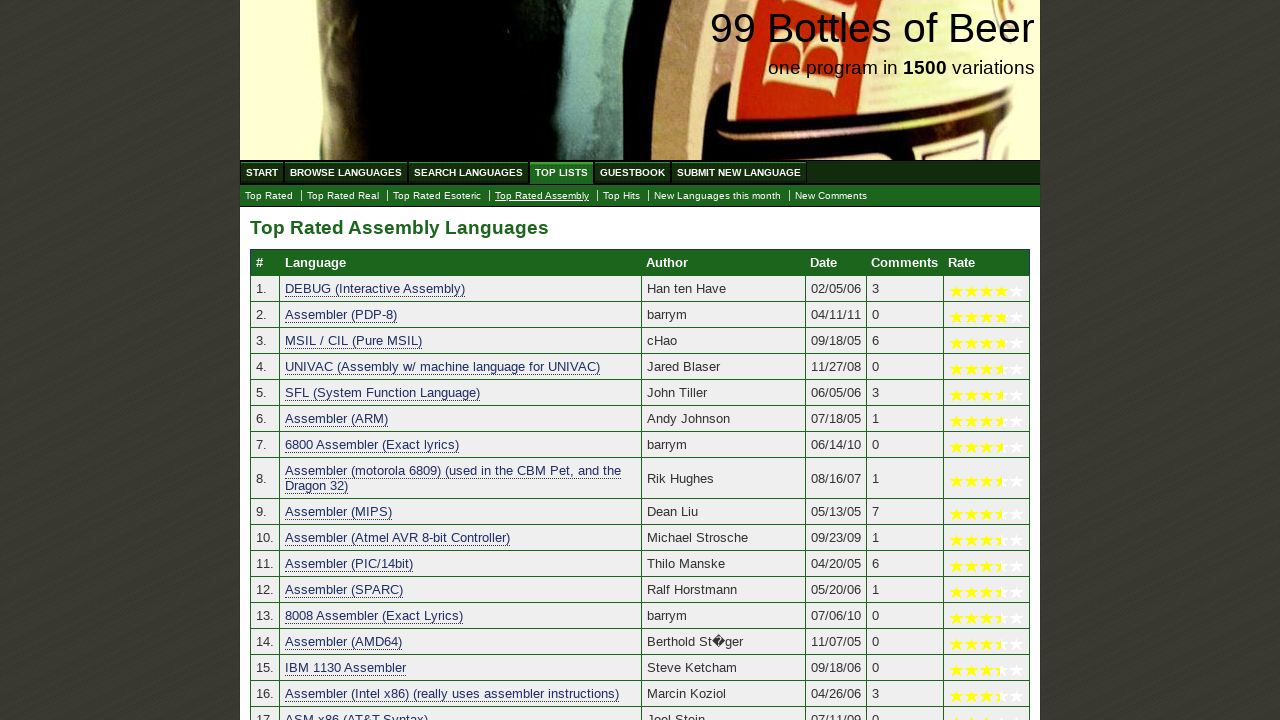

Retrieved heading text: 'Top Rated Assembly Languages'
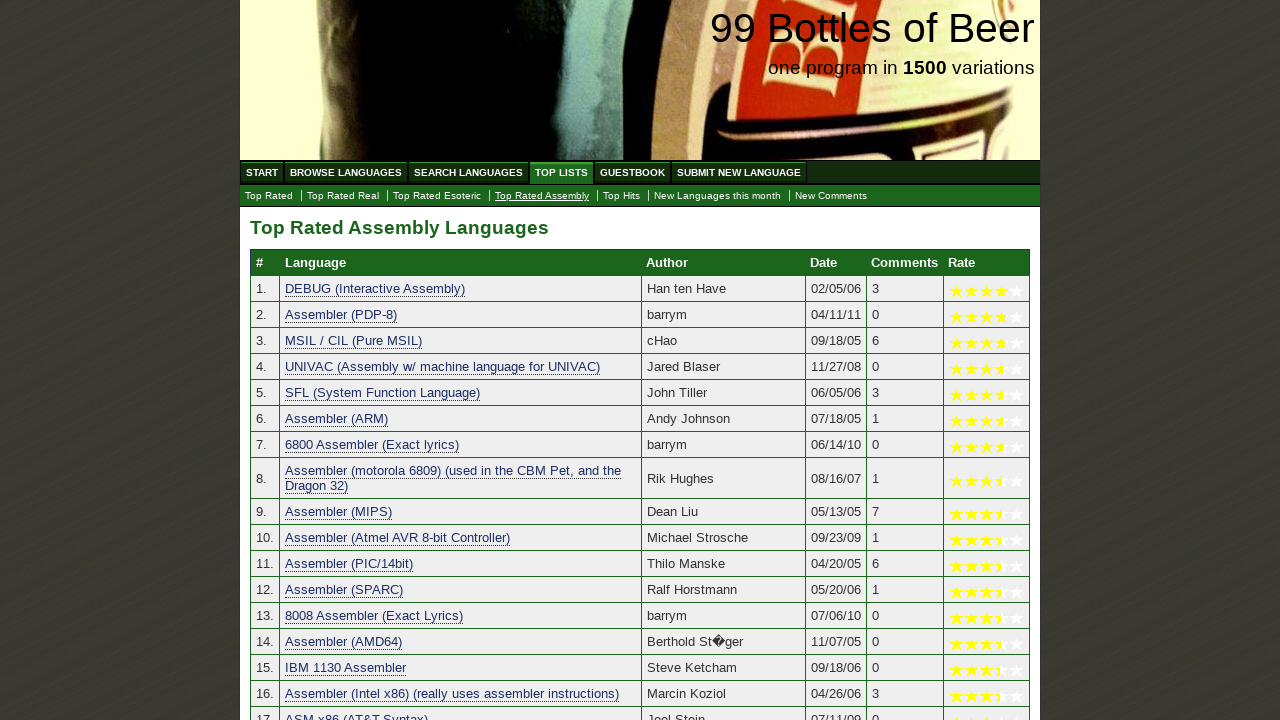

Verified heading matches 'Top Rated Assembly Languages'
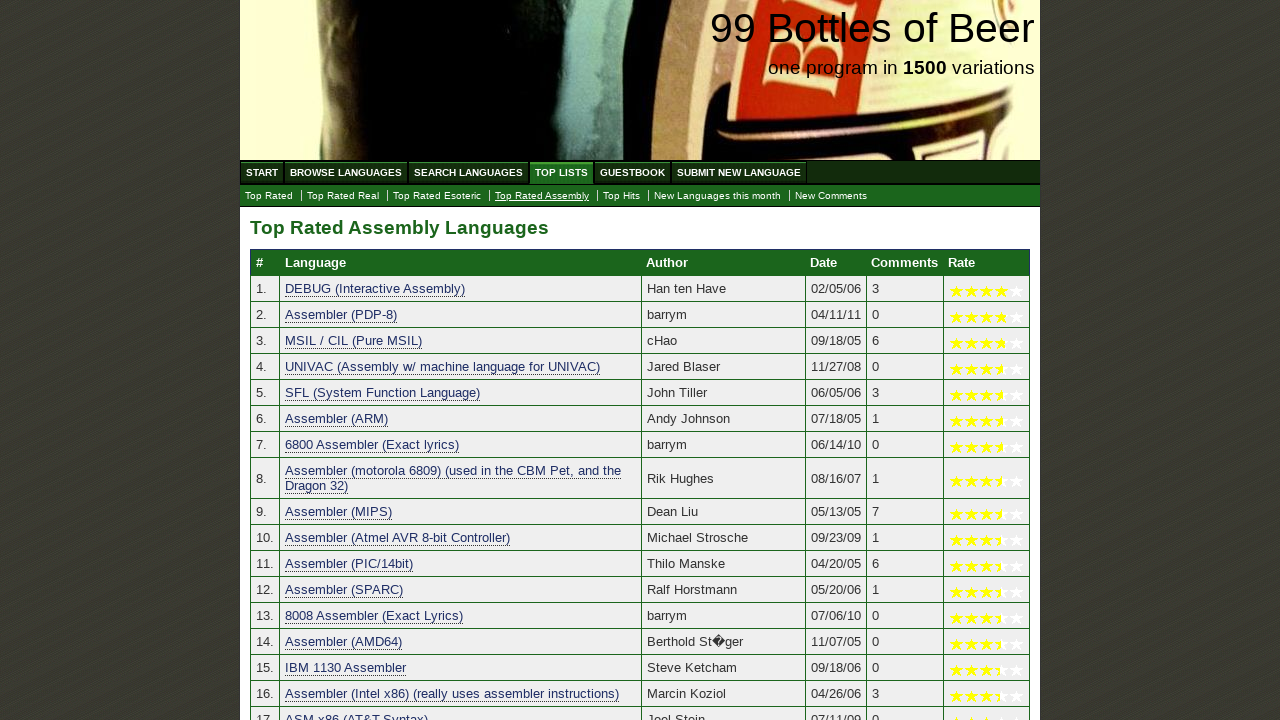

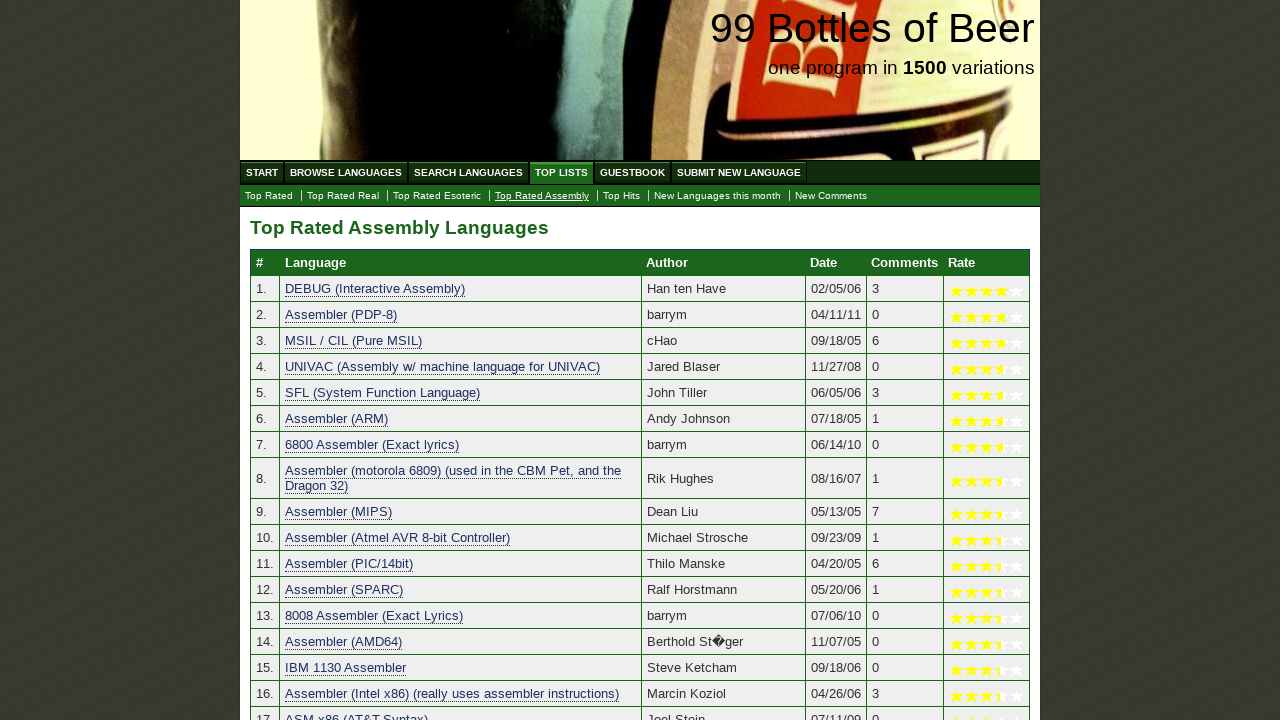